Plays a game of tic-tac-toe against the computer by analyzing the board state and making strategic moves to win or block the opponent

Starting URL: http://playtictactoe.org/

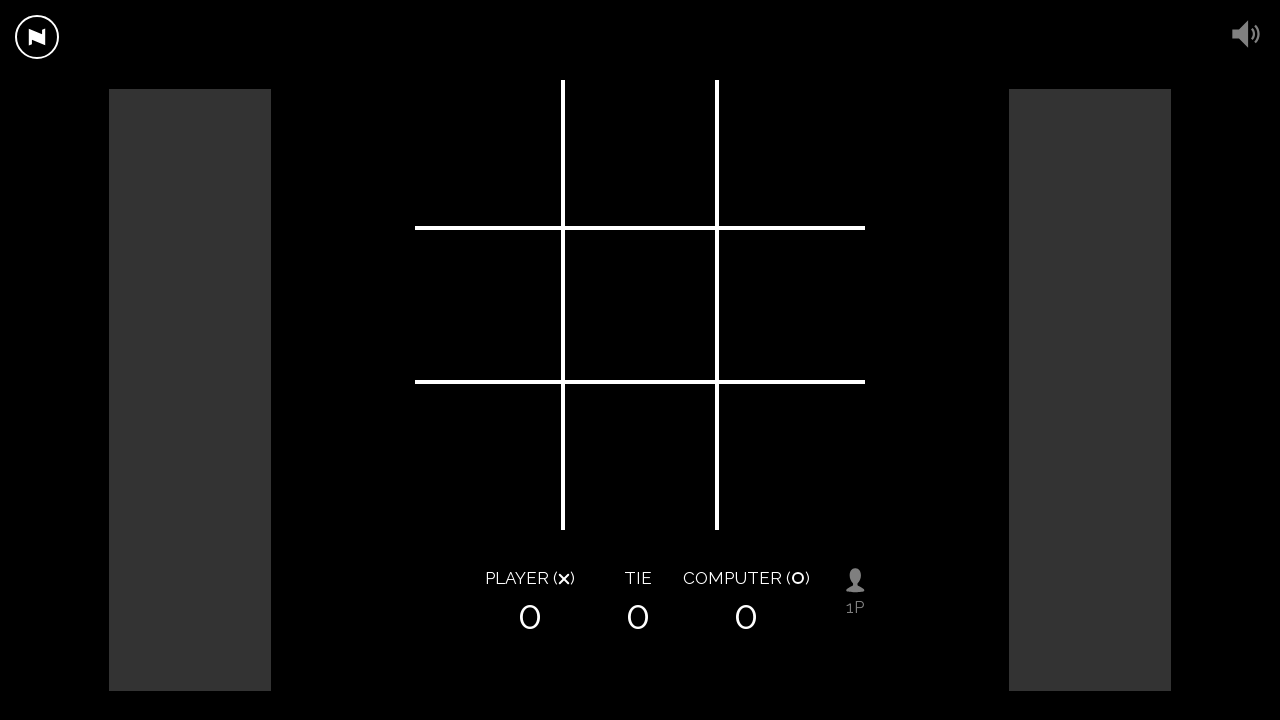

Waited for initial page load and opponent's first move
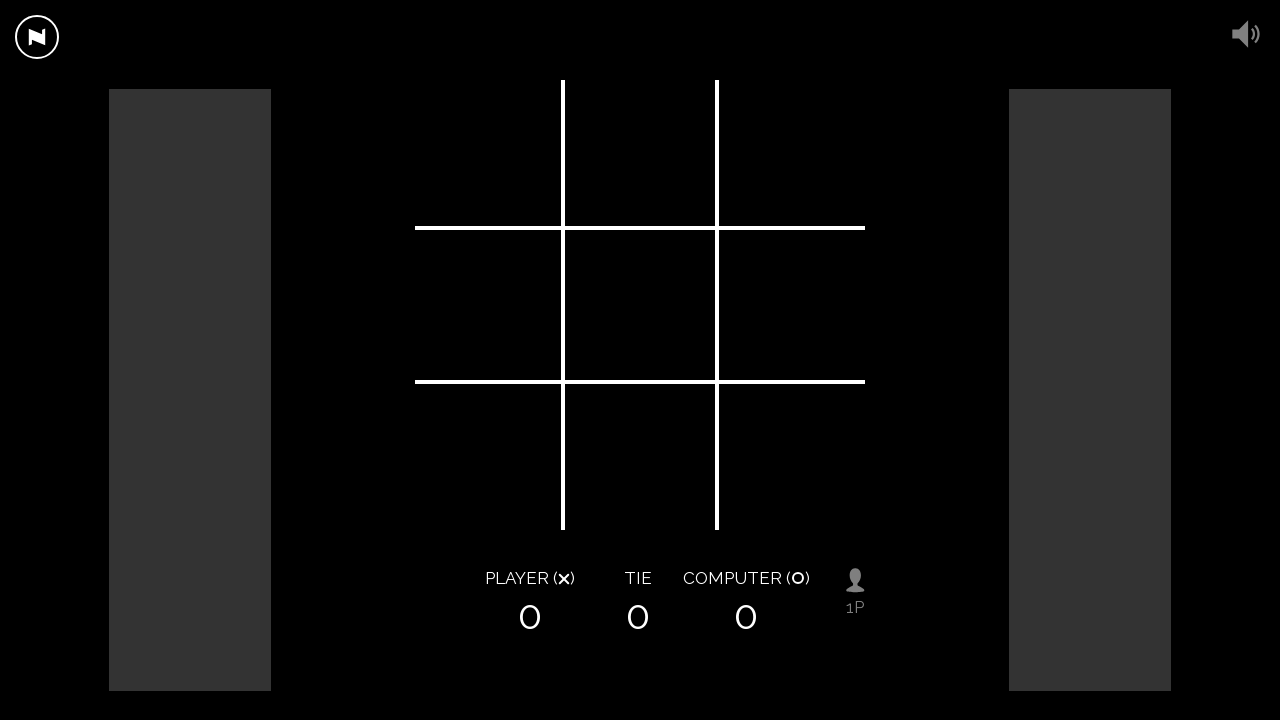

Clicked center square at (640, 305) on div.square:not(.top):not(.bottom):not(.left):not(.right)
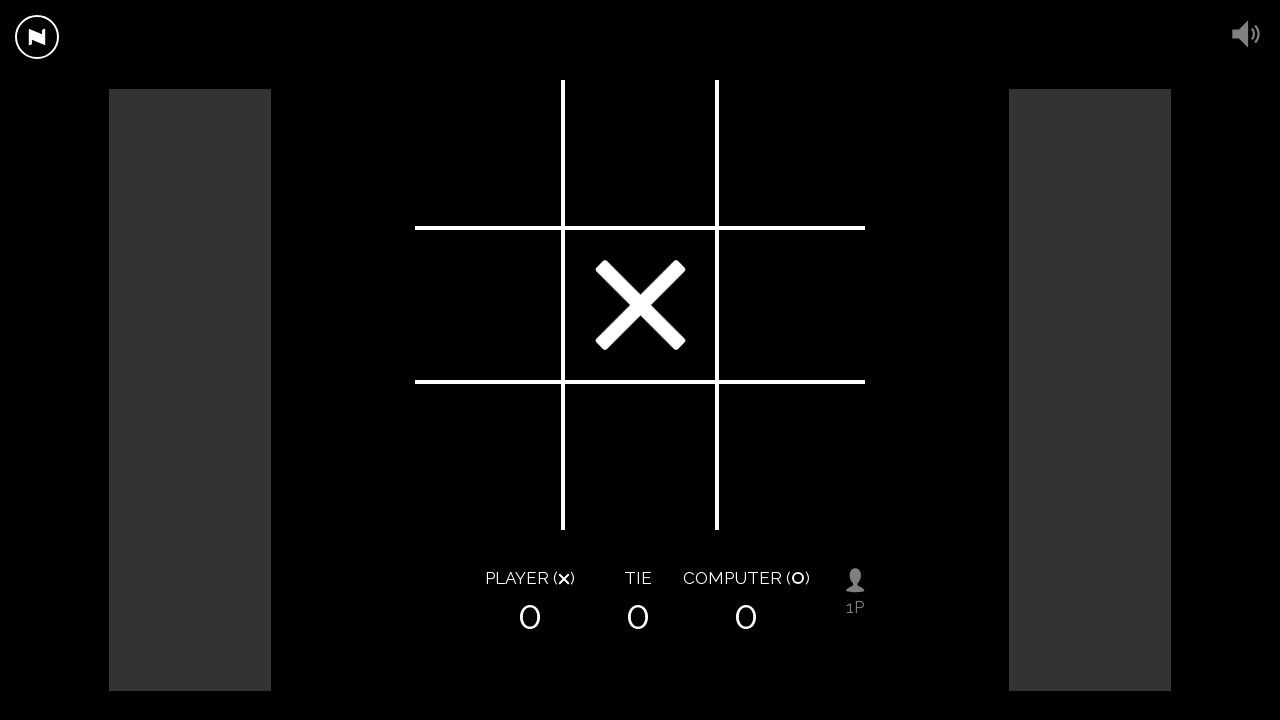

Waited for opponent's move
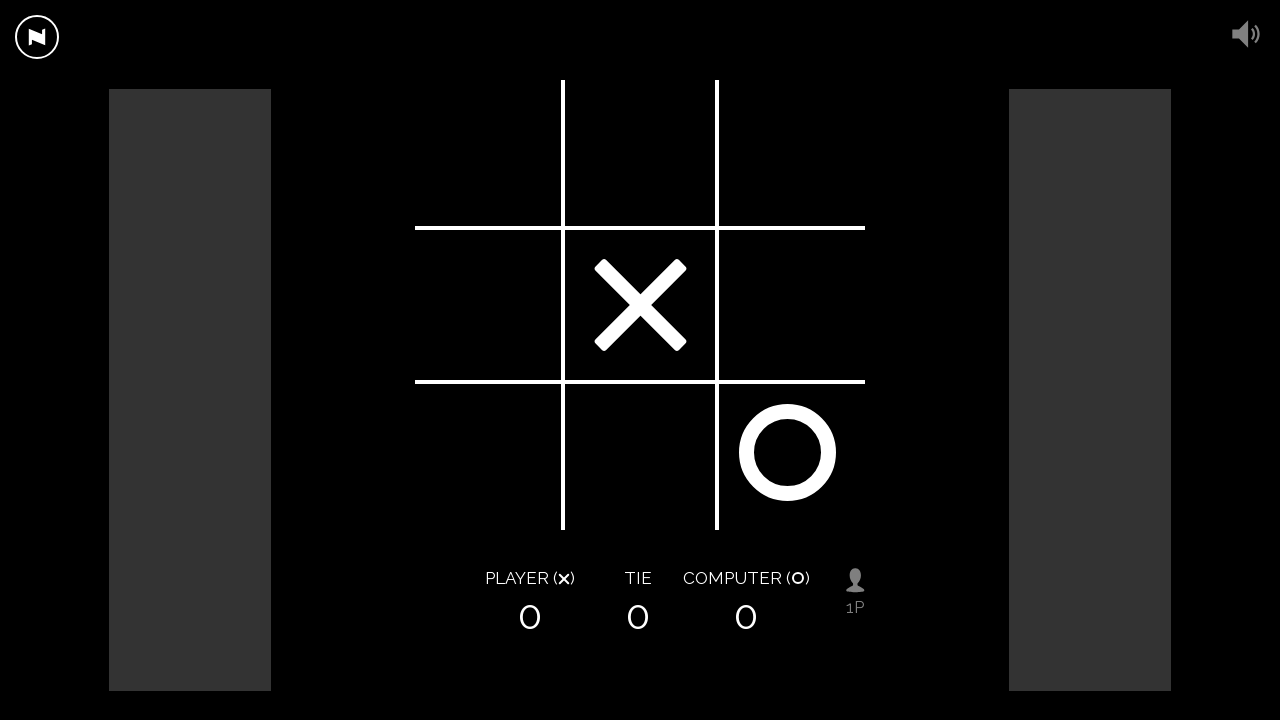

Clicked opposite corner square at (490, 155) on div.square.top.left
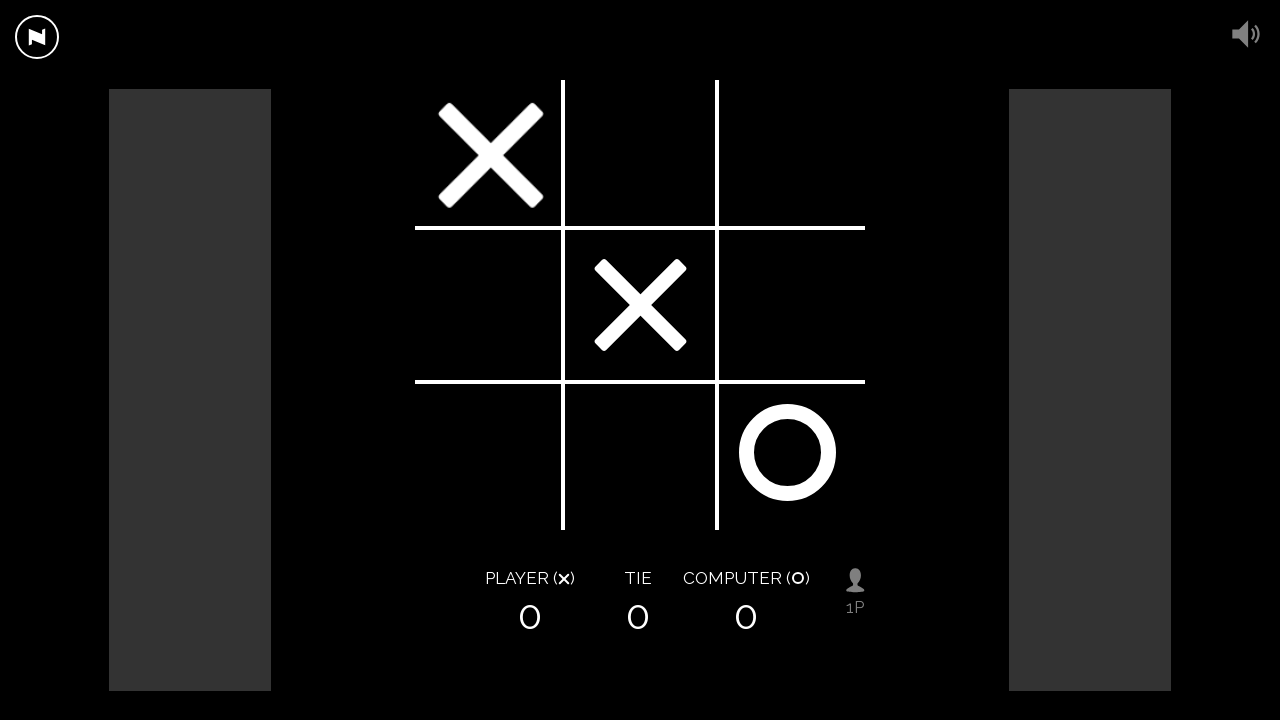

Waited for opponent's move
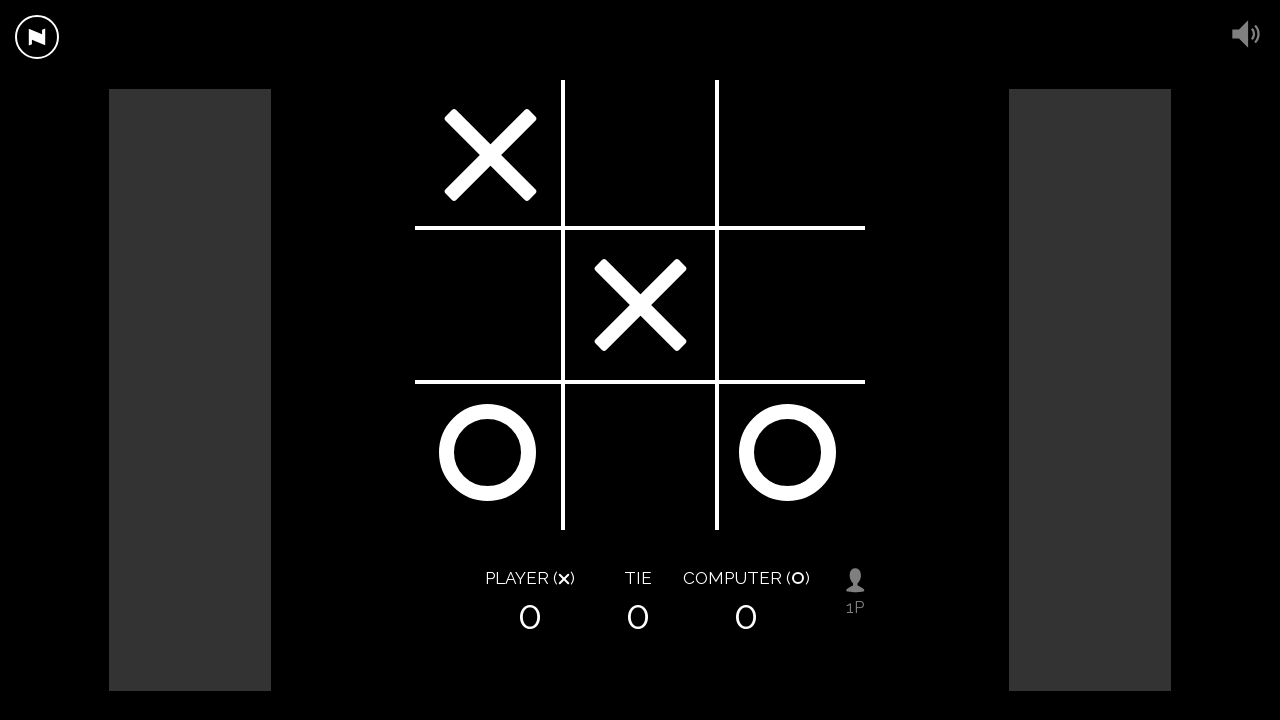

Clicked square to block opponent from winning at (640, 455) on div.square.bottom:not(.left):not(.right)
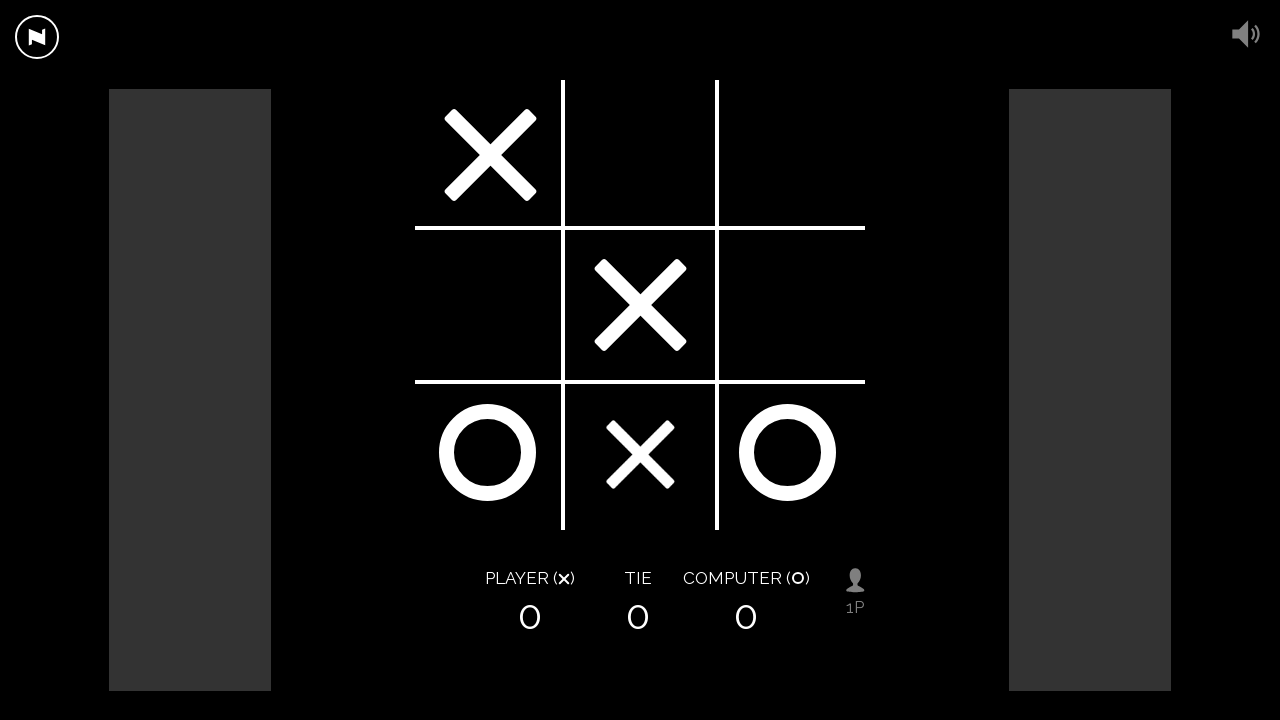

Waited for opponent's move
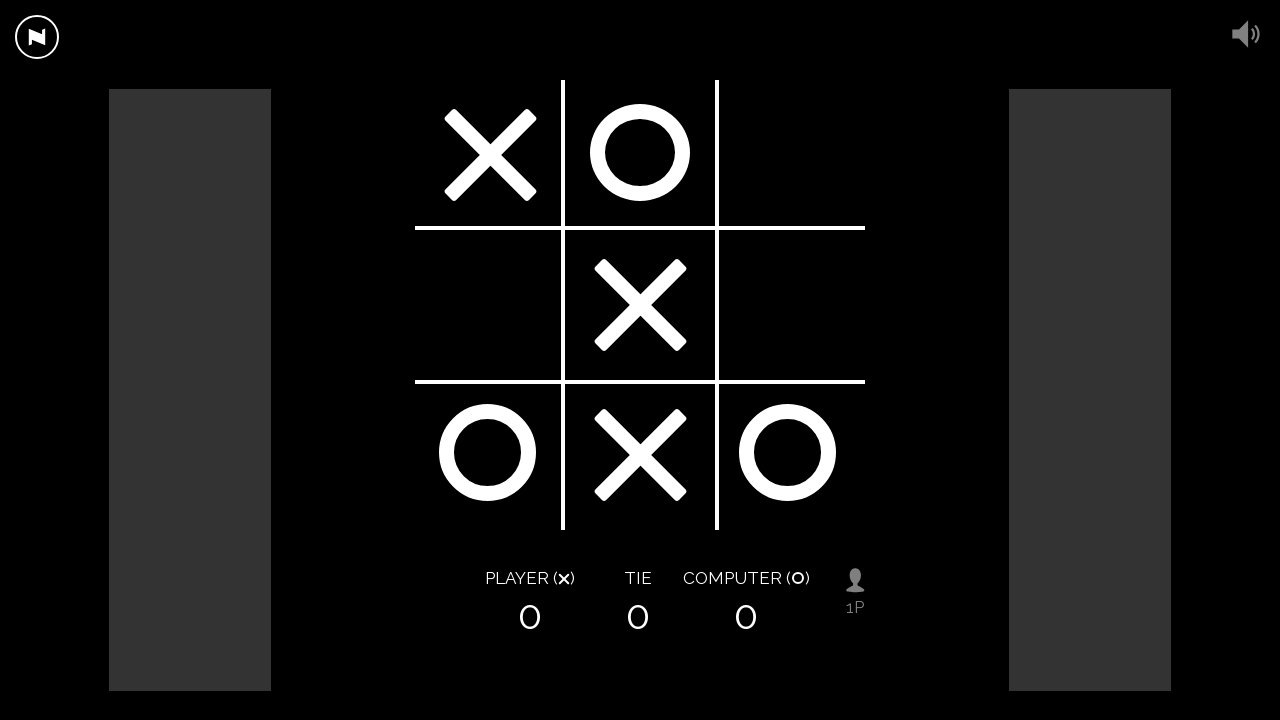

Clicked opposite corner square at (790, 155) on div.square.top.right
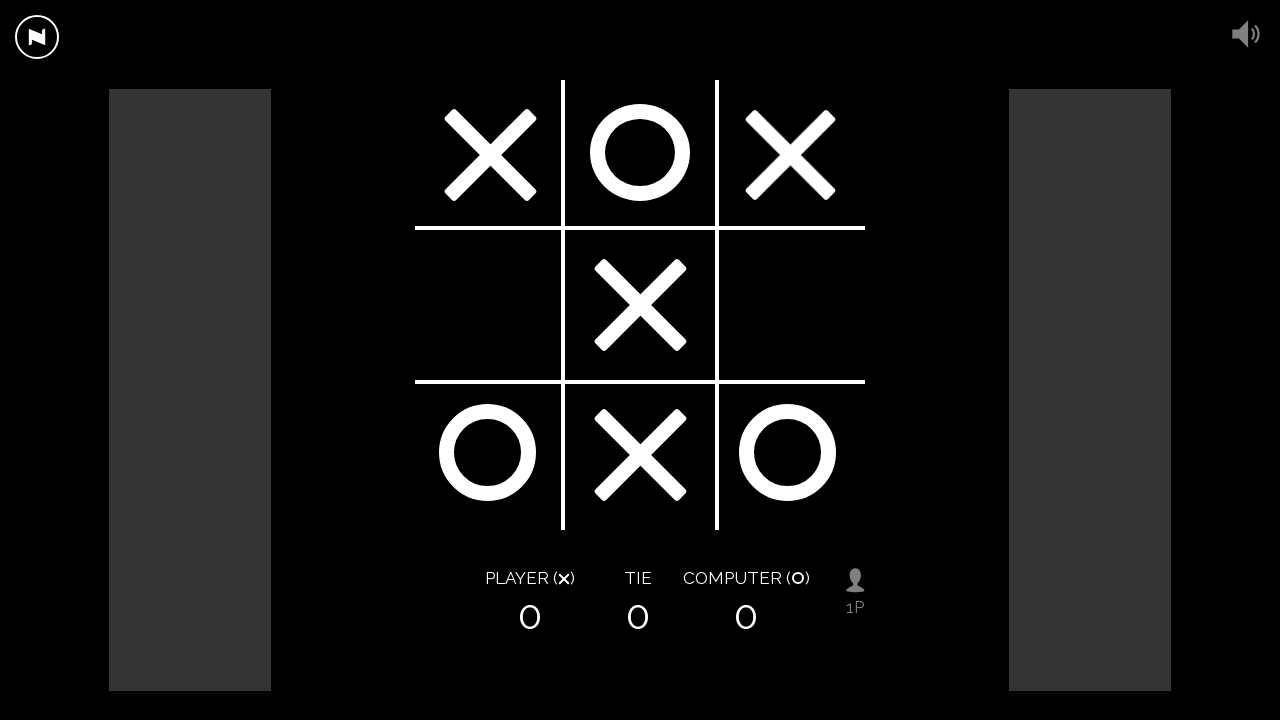

Waited for opponent's move
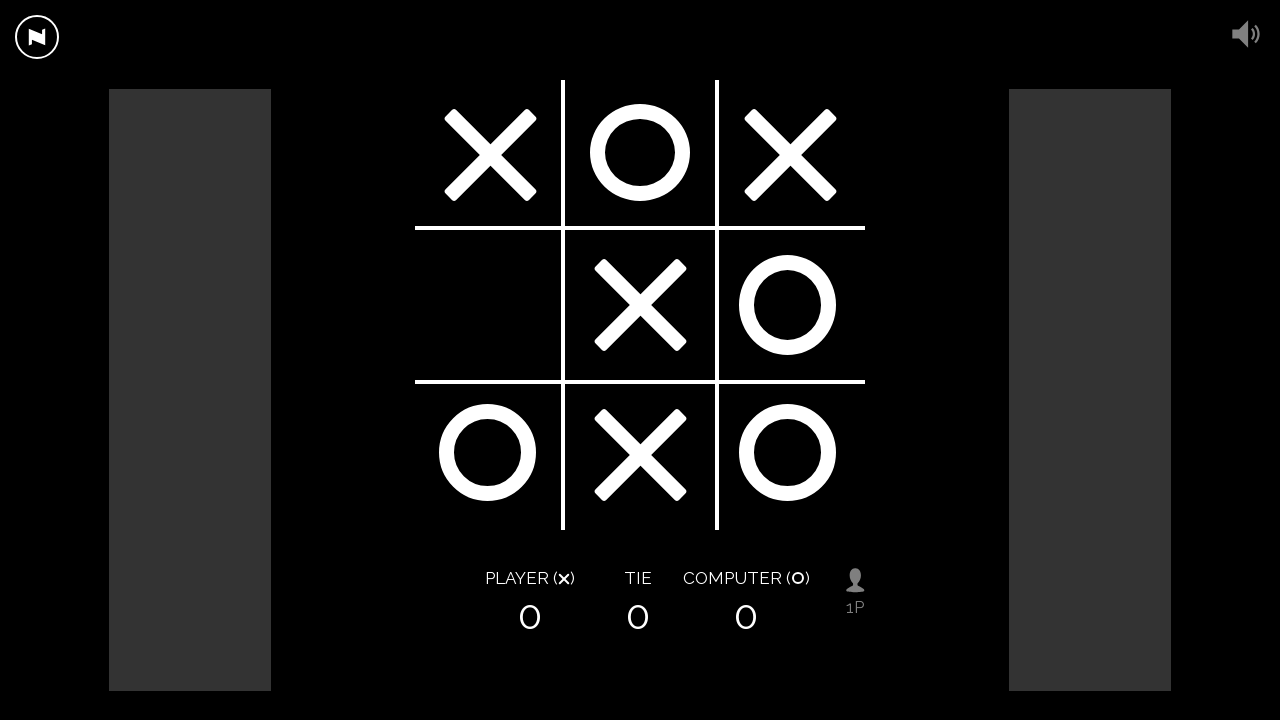

Clicked side square at (490, 305) on div.square.left:not(.top):not(.bottom)
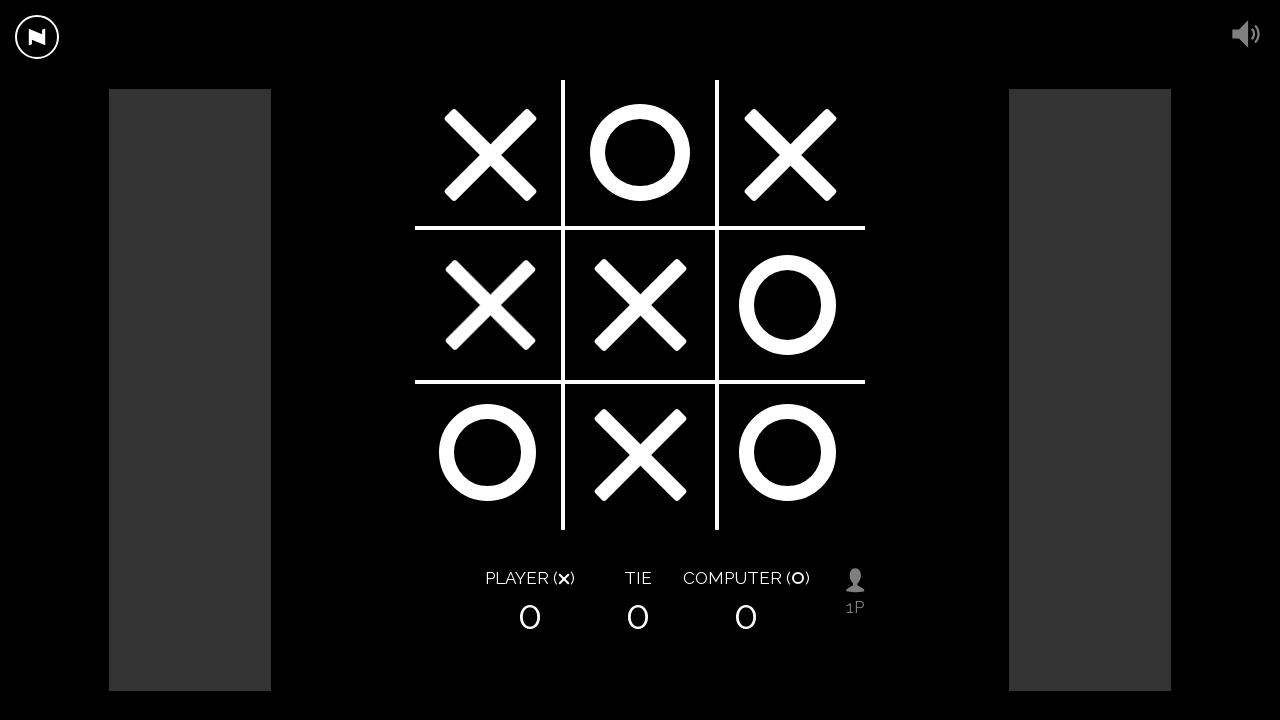

Waited for opponent's move
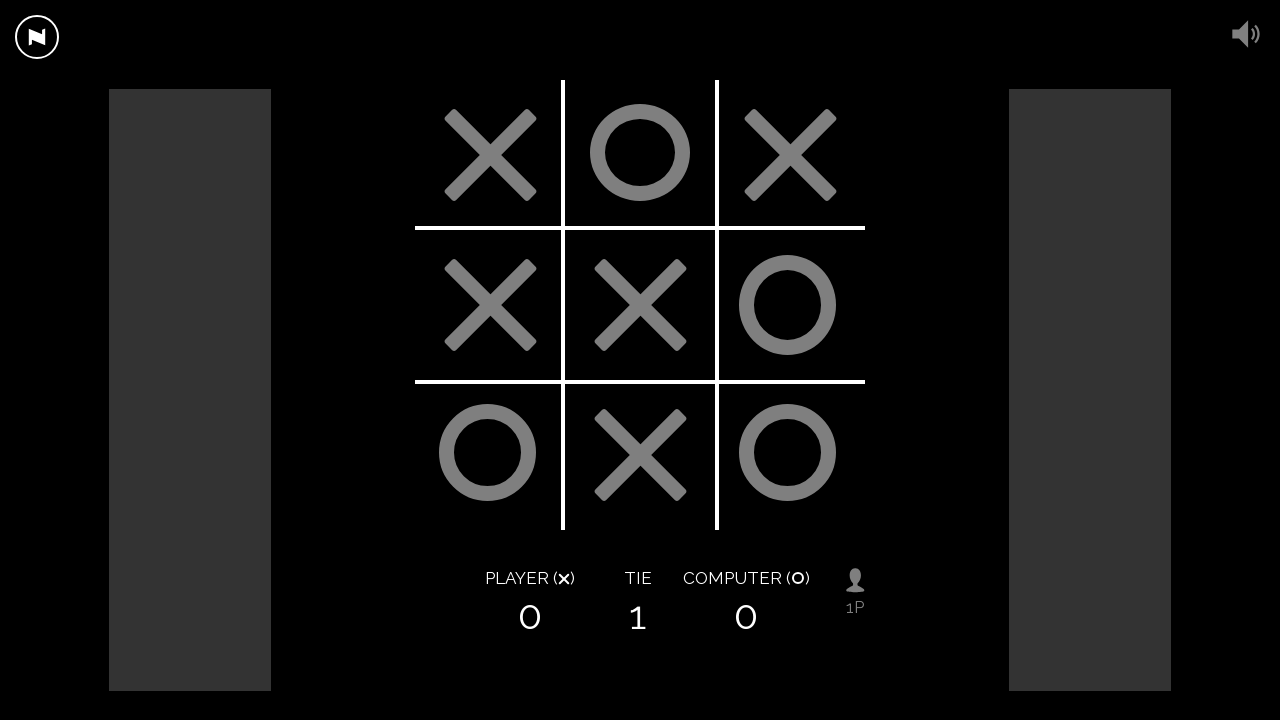

Game ended with result: draw
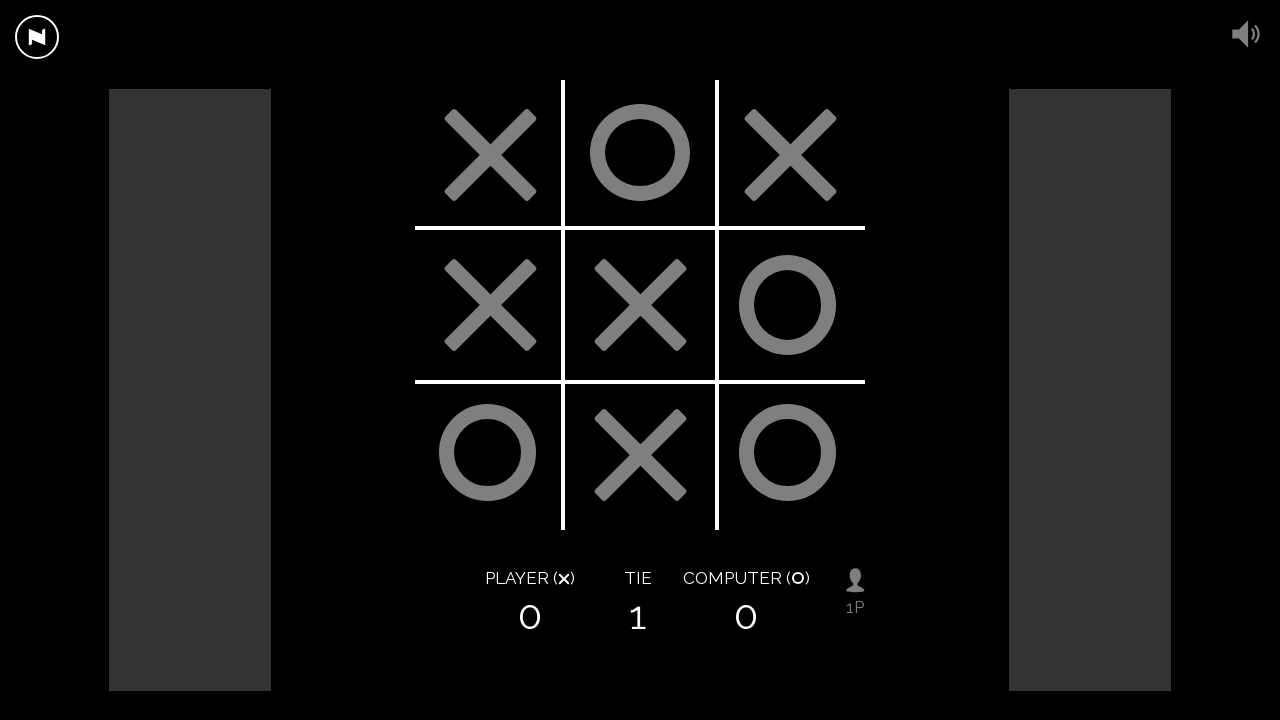

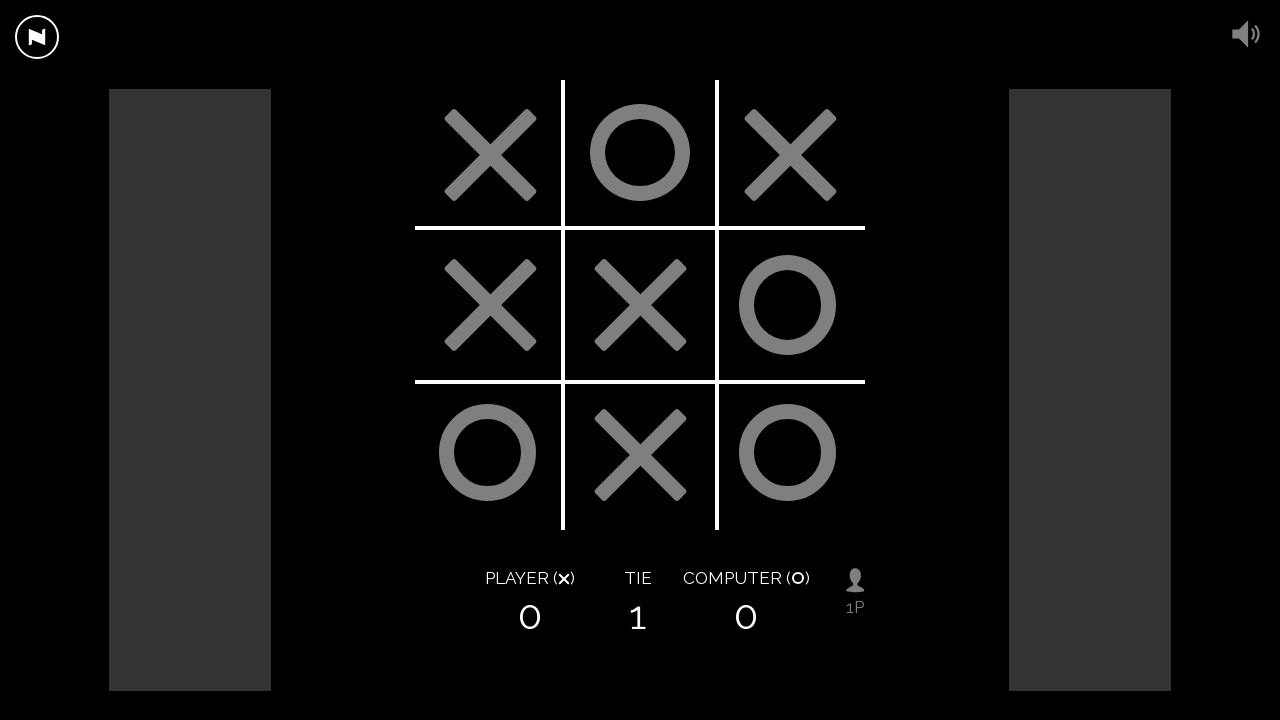